Navigates to MakeMyTrip homepage and verifies the URL contains "makemytrip"

Starting URL: https://www.makemytrip.com/

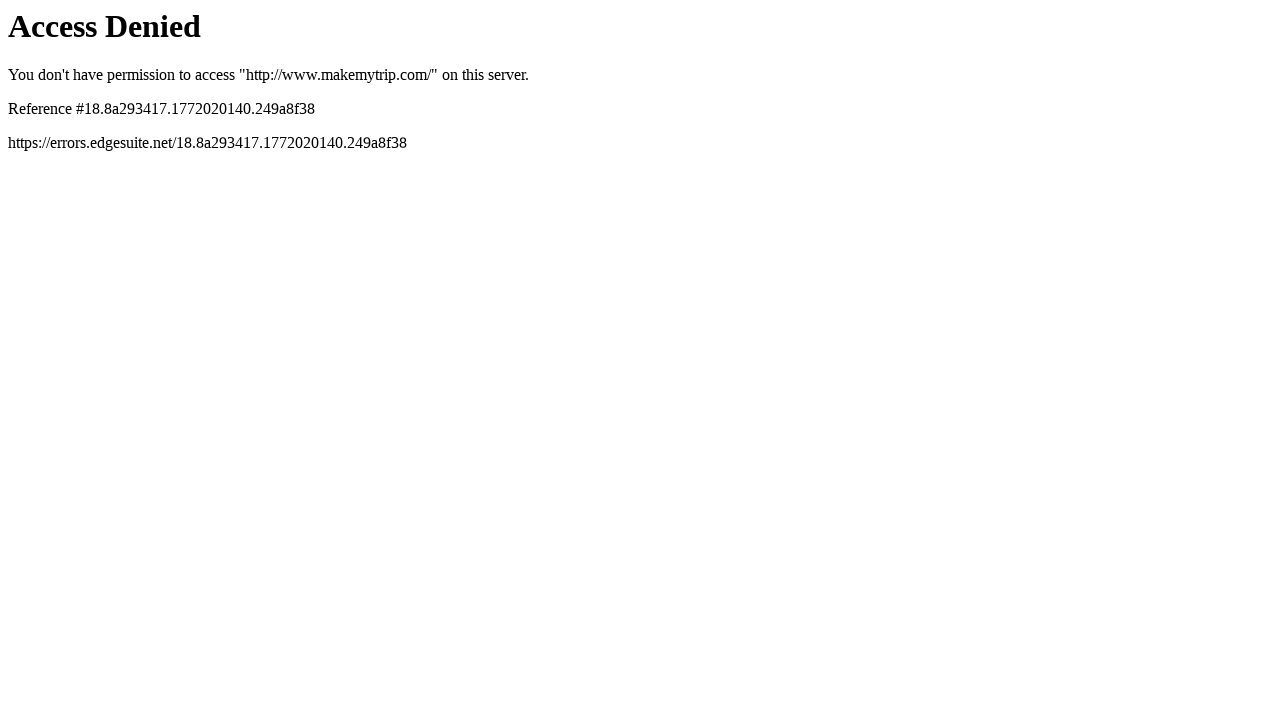

Navigated to MakeMyTrip homepage
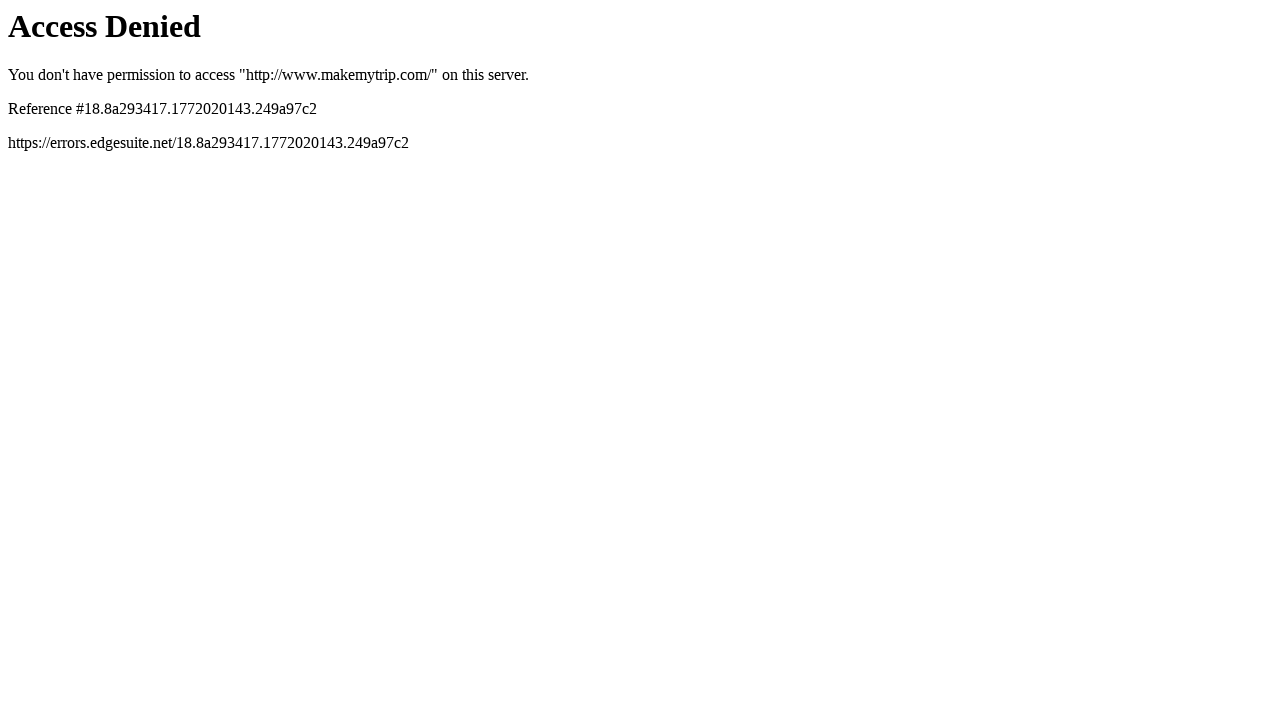

Retrieved current URL
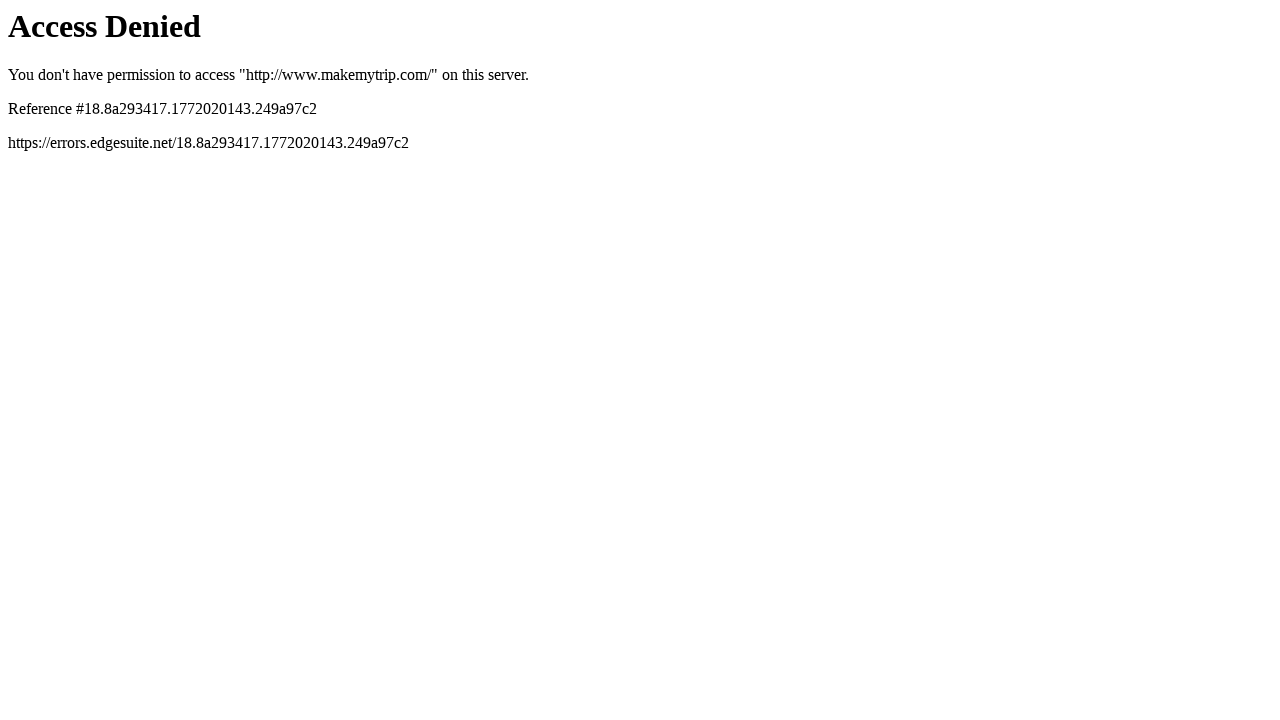

Verified that URL contains 'makemytrip'
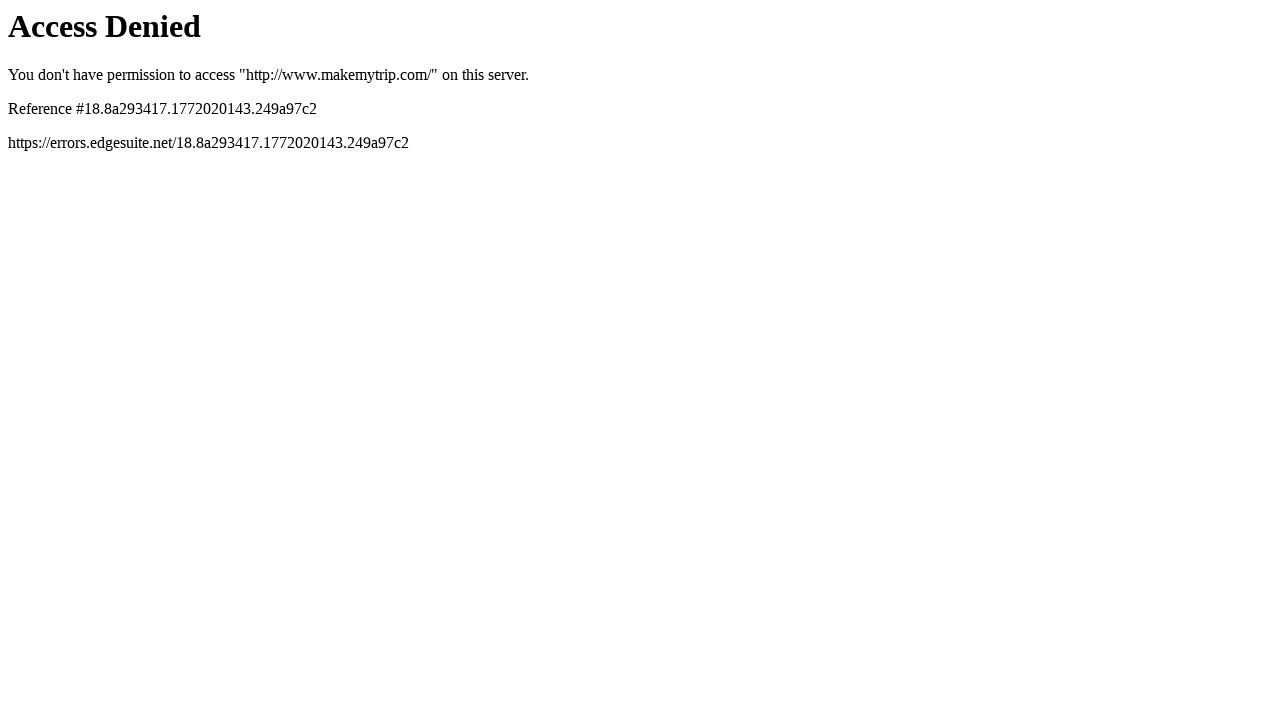

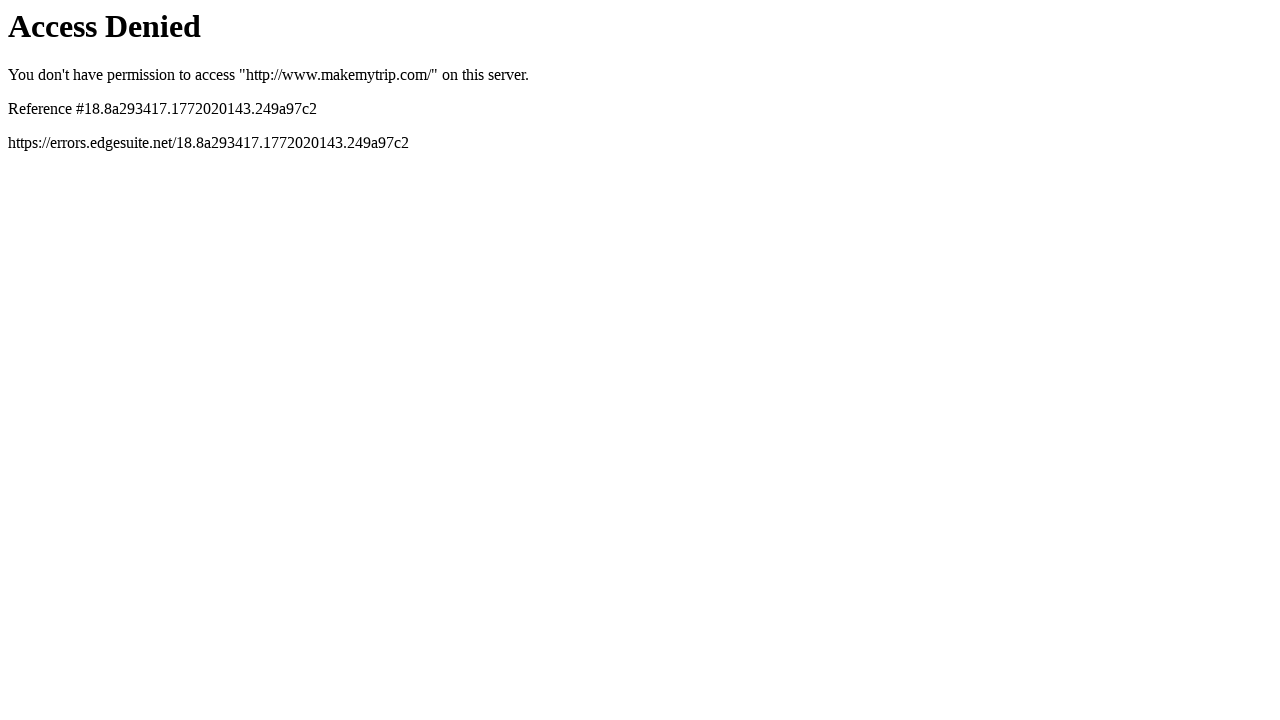